Tests iframe interaction by switching to an iframe, clicking a link inside it, and then switching back to the main page

Starting URL: https://www.selenium.dev/selenium/web/click_tests/click_in_iframe.html

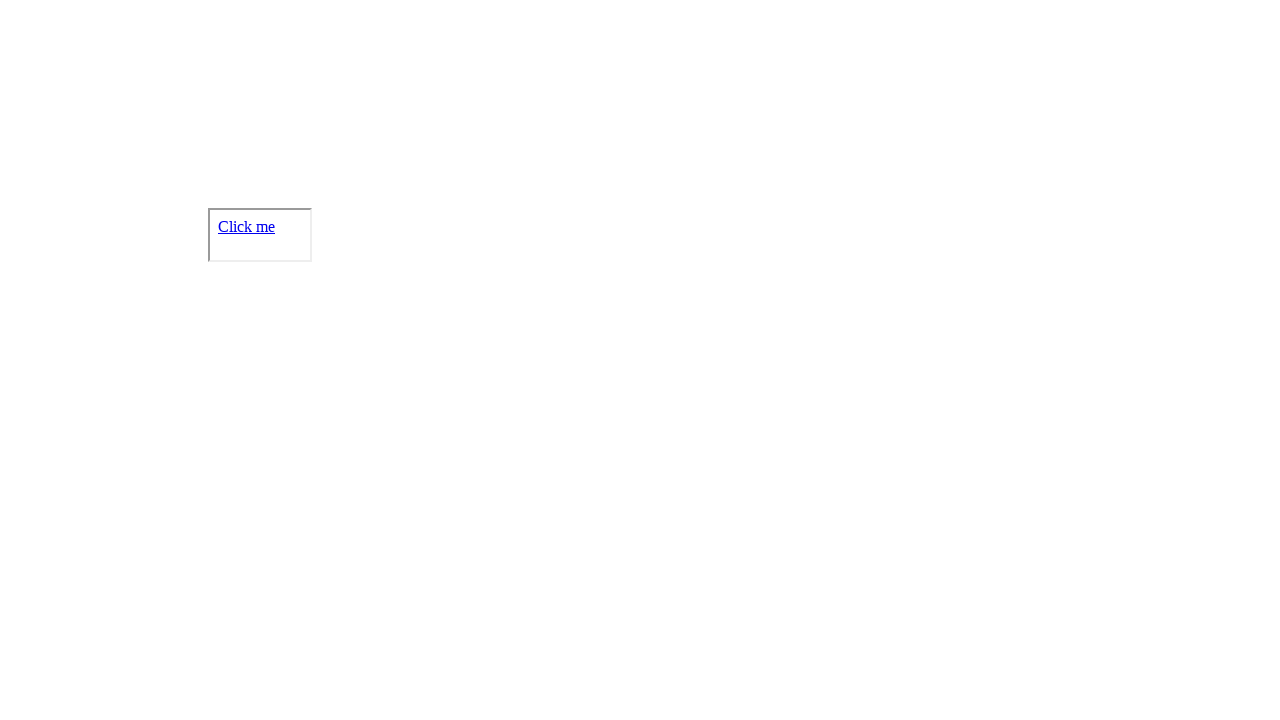

Located iframe with name 'ifr'
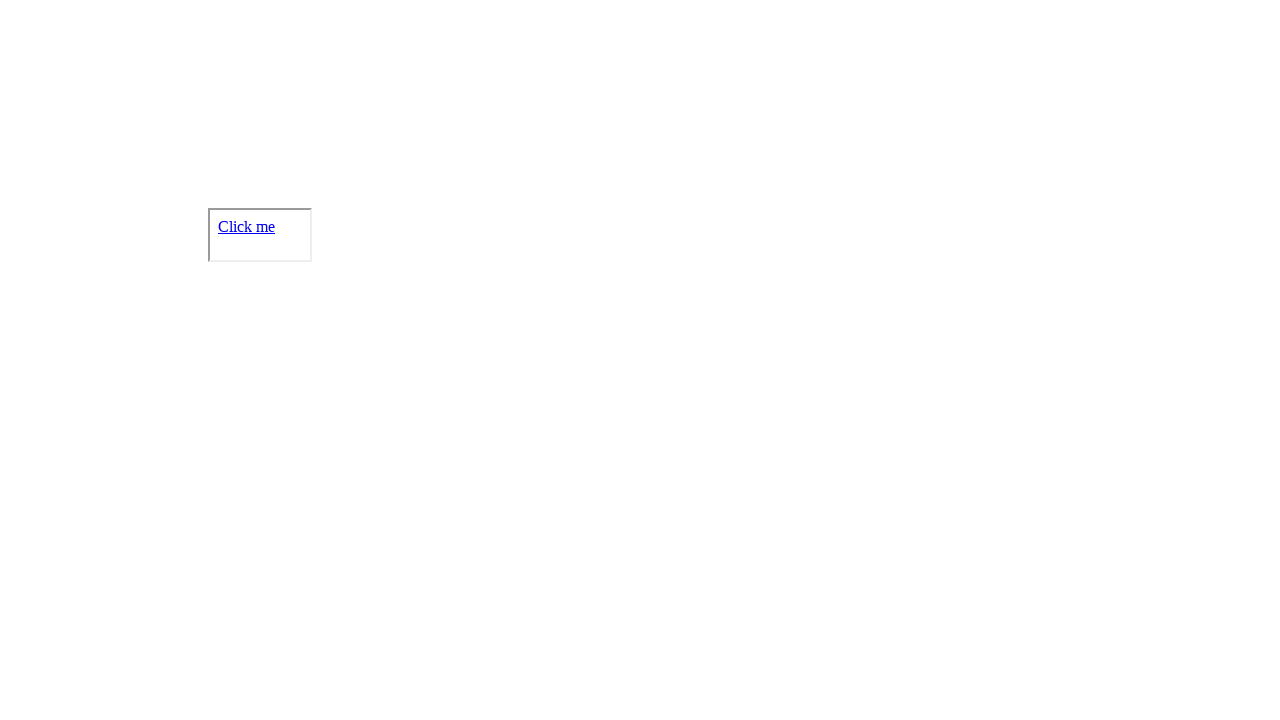

Clicked link inside iframe at (246, 226) on #link
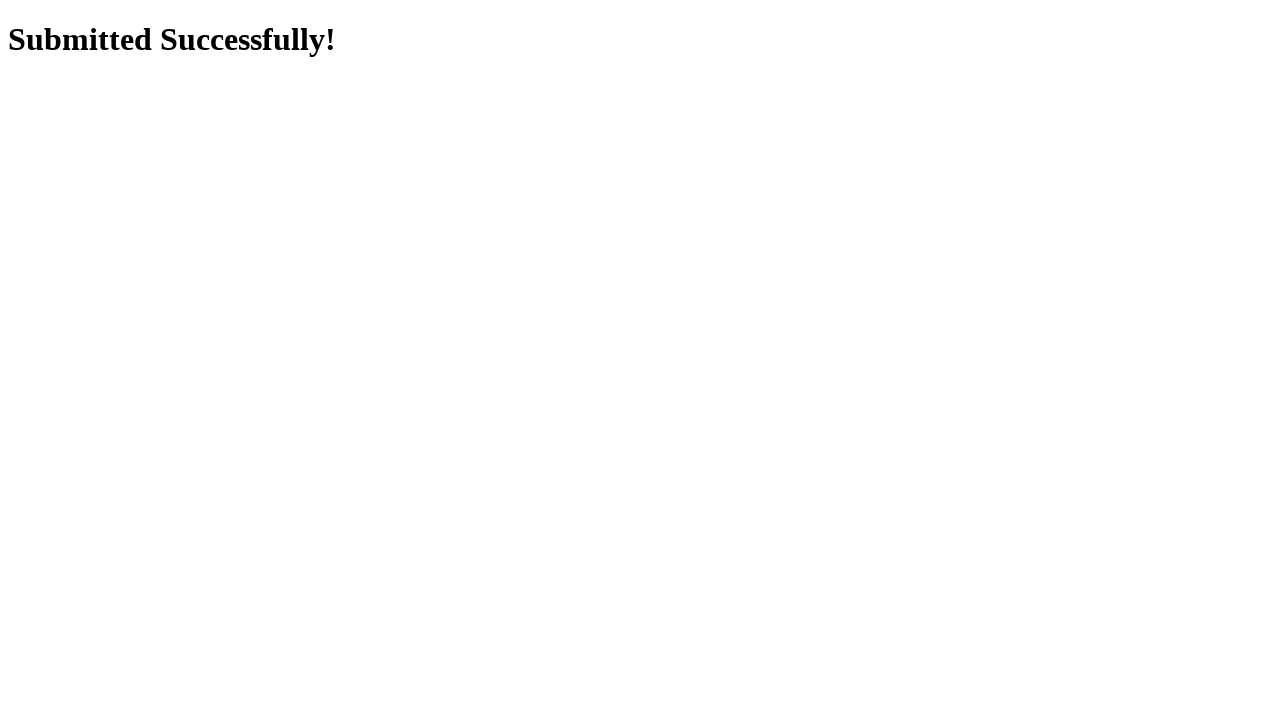

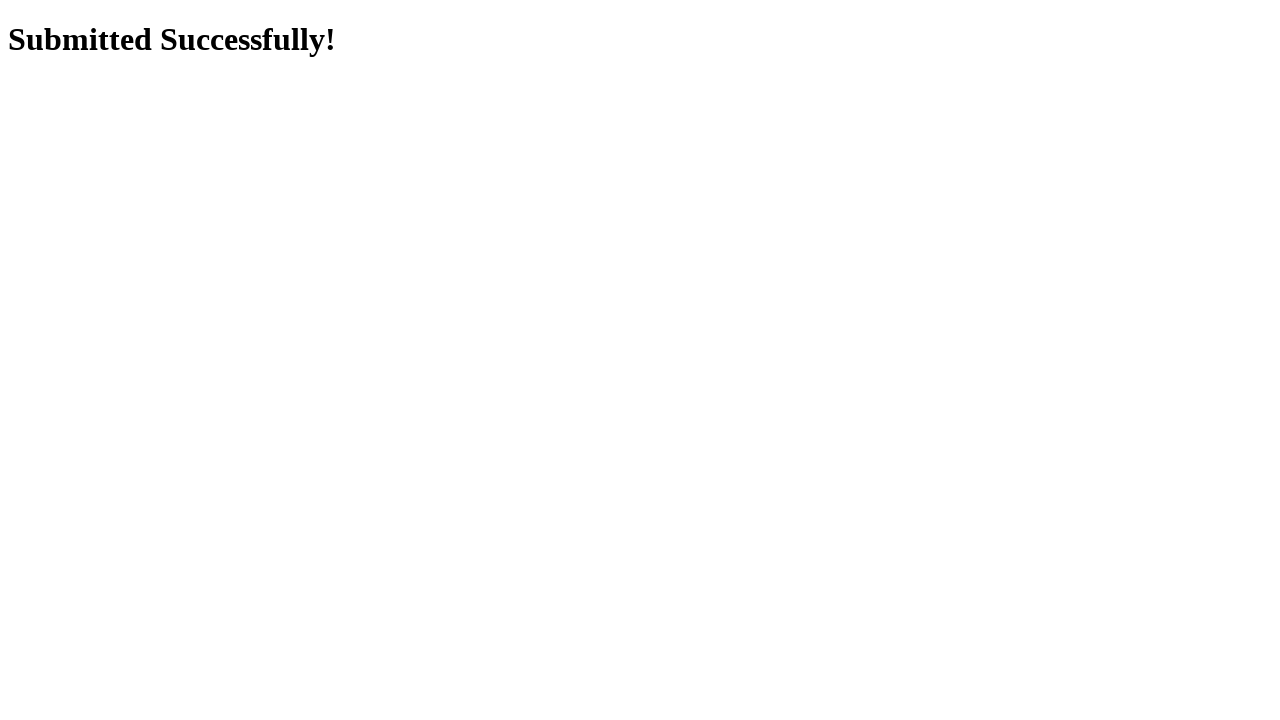